Tests JavaScript prompt dialog by triggering it via JS execution, entering text, and accepting it

Starting URL: https://the-internet.herokuapp.com/javascript_alerts

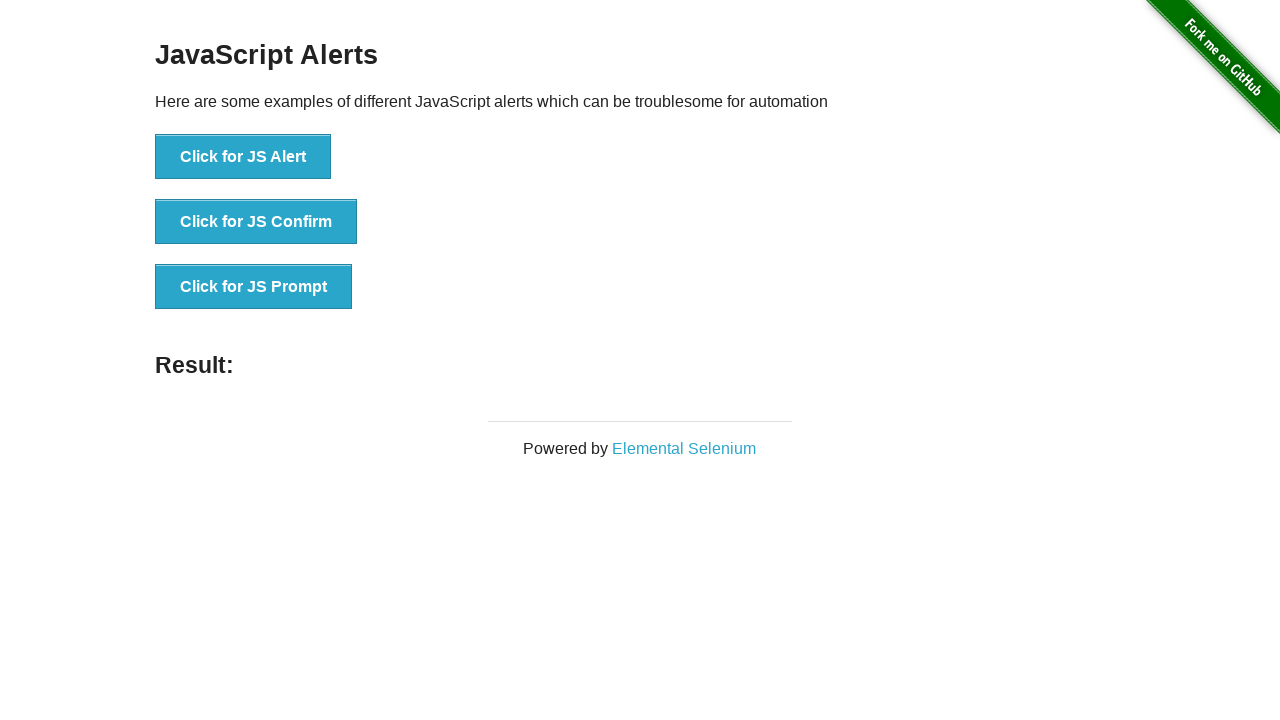

Set up dialog handler to accept prompt with text 'TestString!!!'
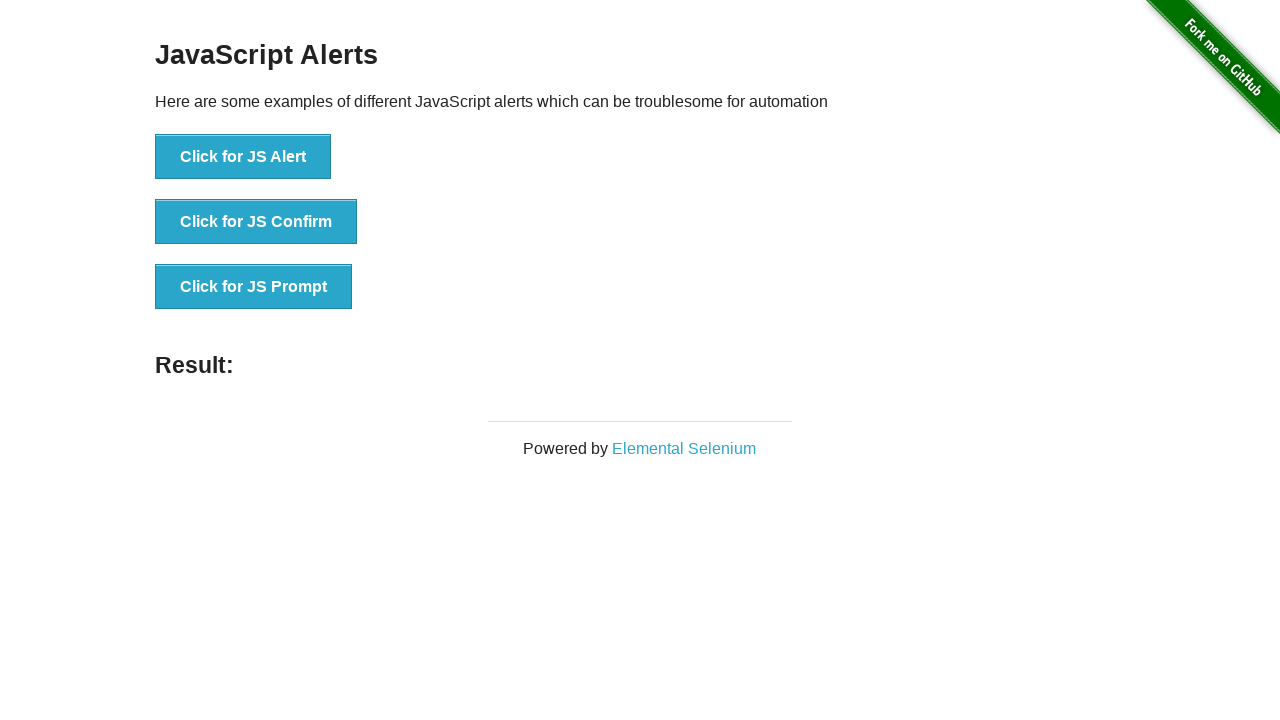

Triggered JavaScript prompt dialog via jsPrompt() execution
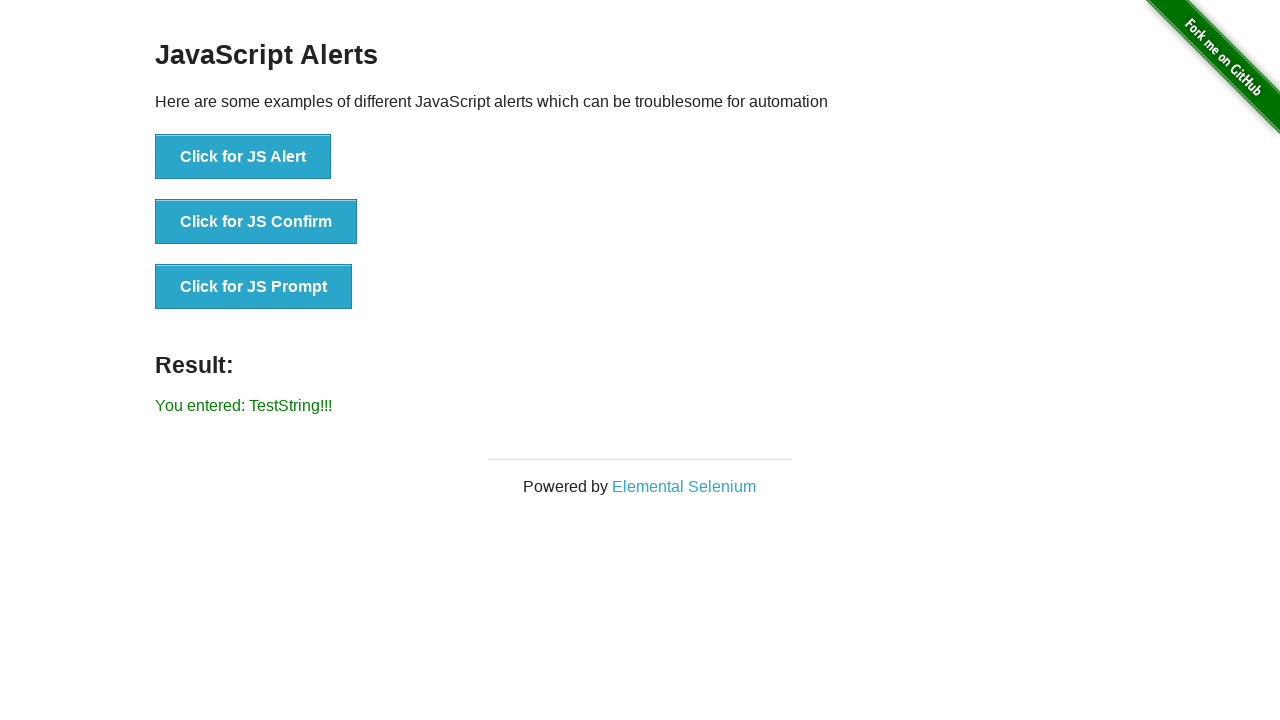

Verified that result element displays entered text 'You entered: TestString!!!'
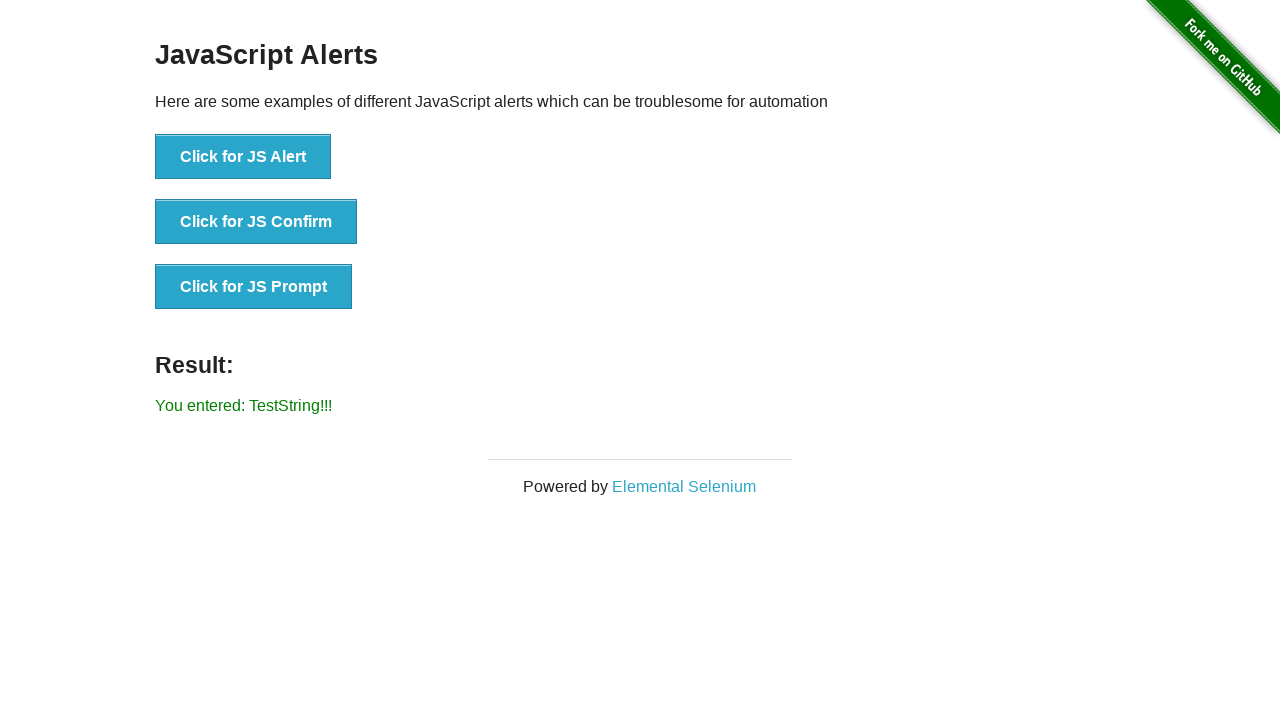

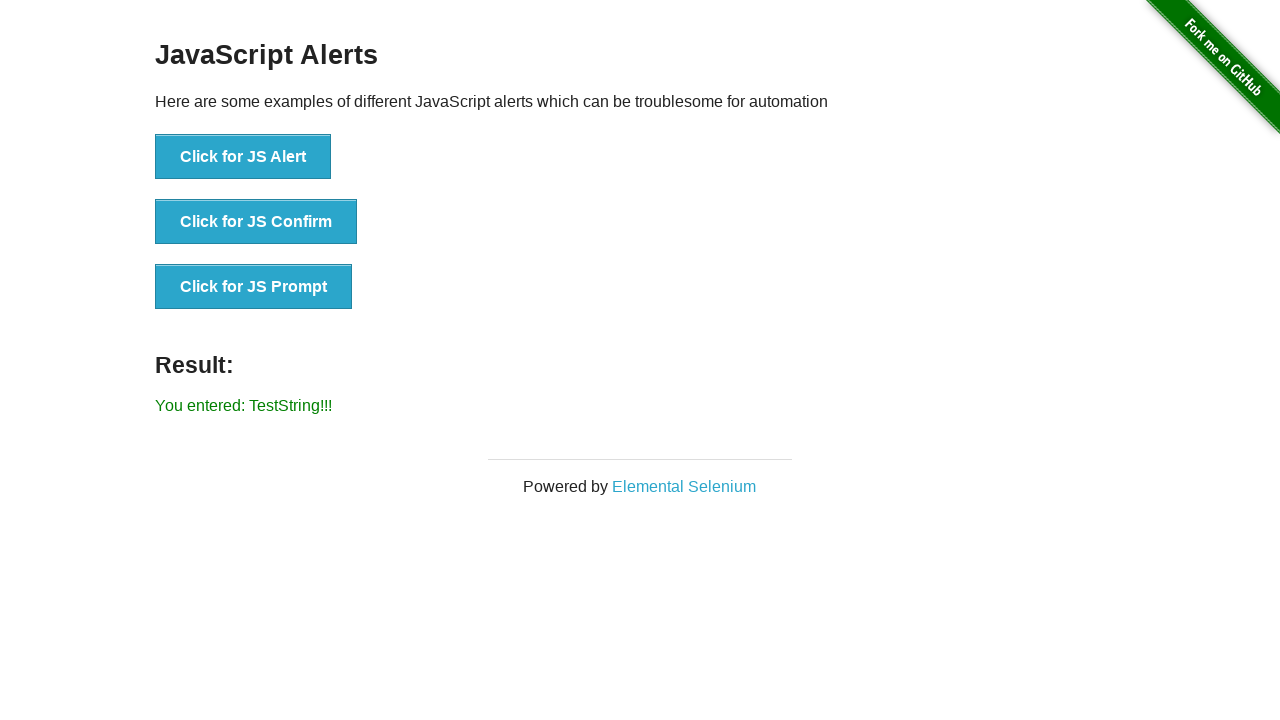